Tests page scrolling functionality on YouTube by pressing Page Down multiple times to scroll through content, then maximizes the browser window.

Starting URL: https://www.youtube.com/

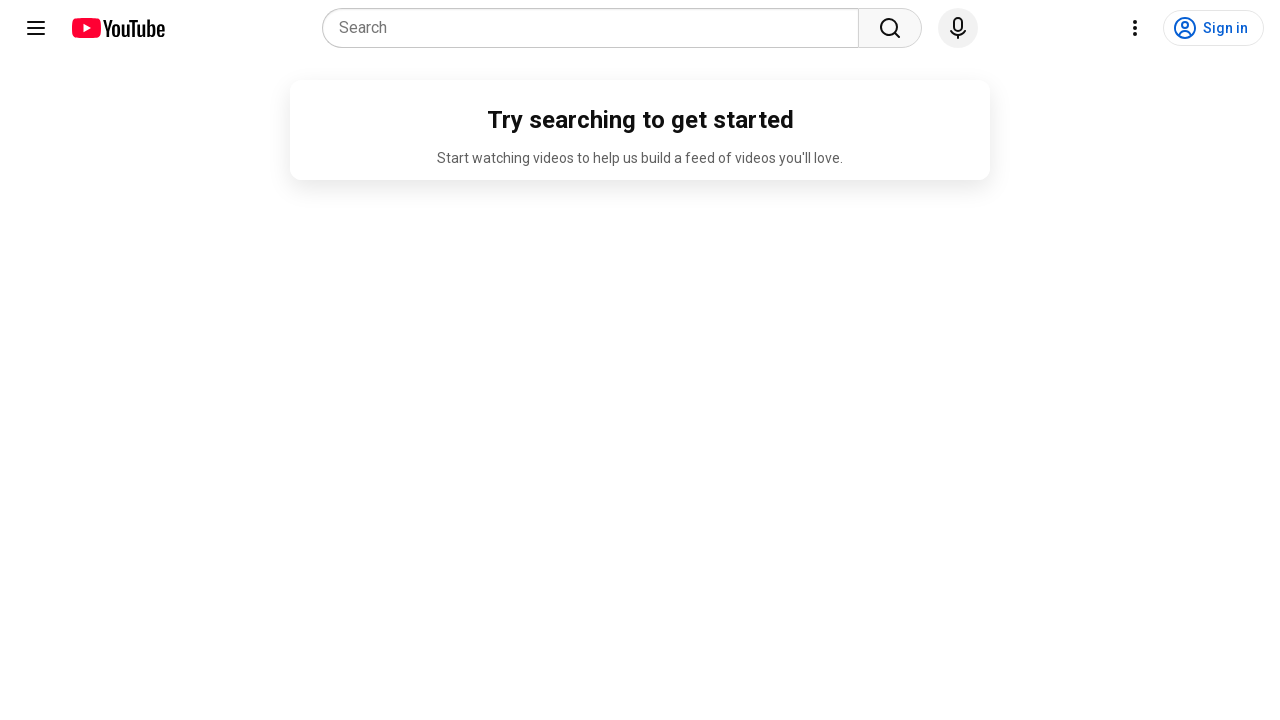

Pressed Page Down to scroll down the YouTube page
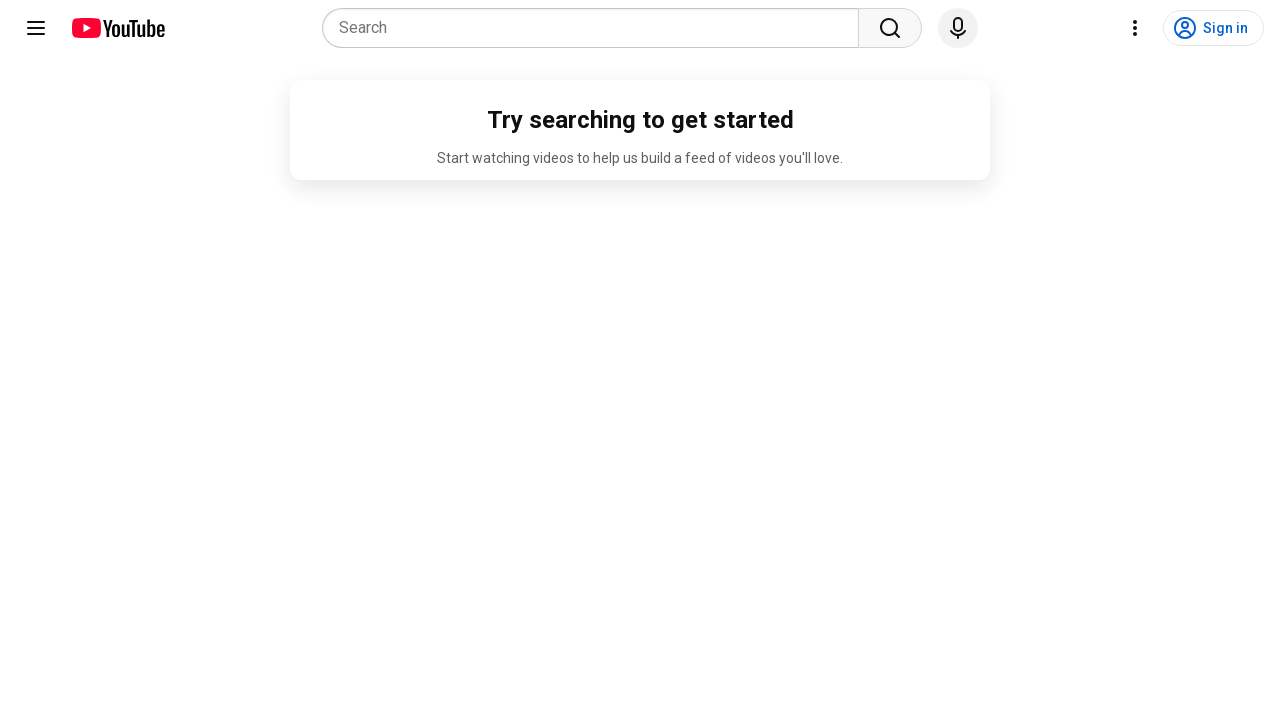

Waited 3 seconds for content to load
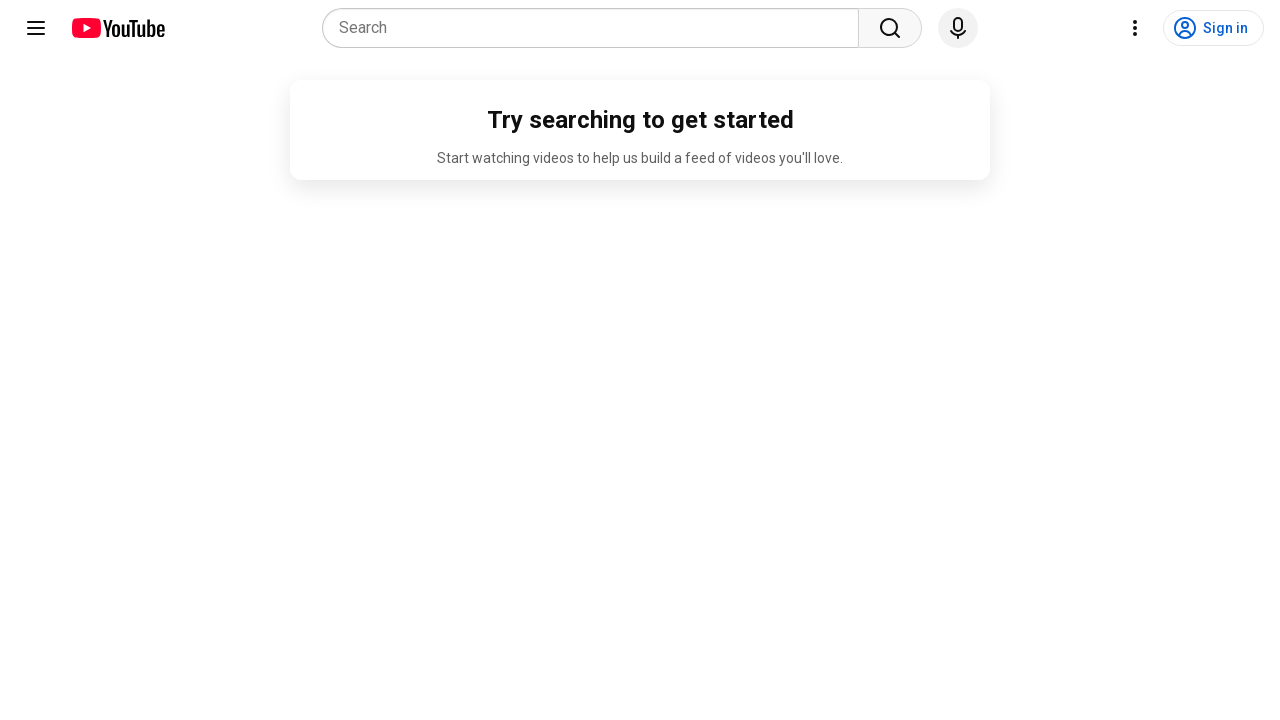

Pressed Page Down again to continue scrolling
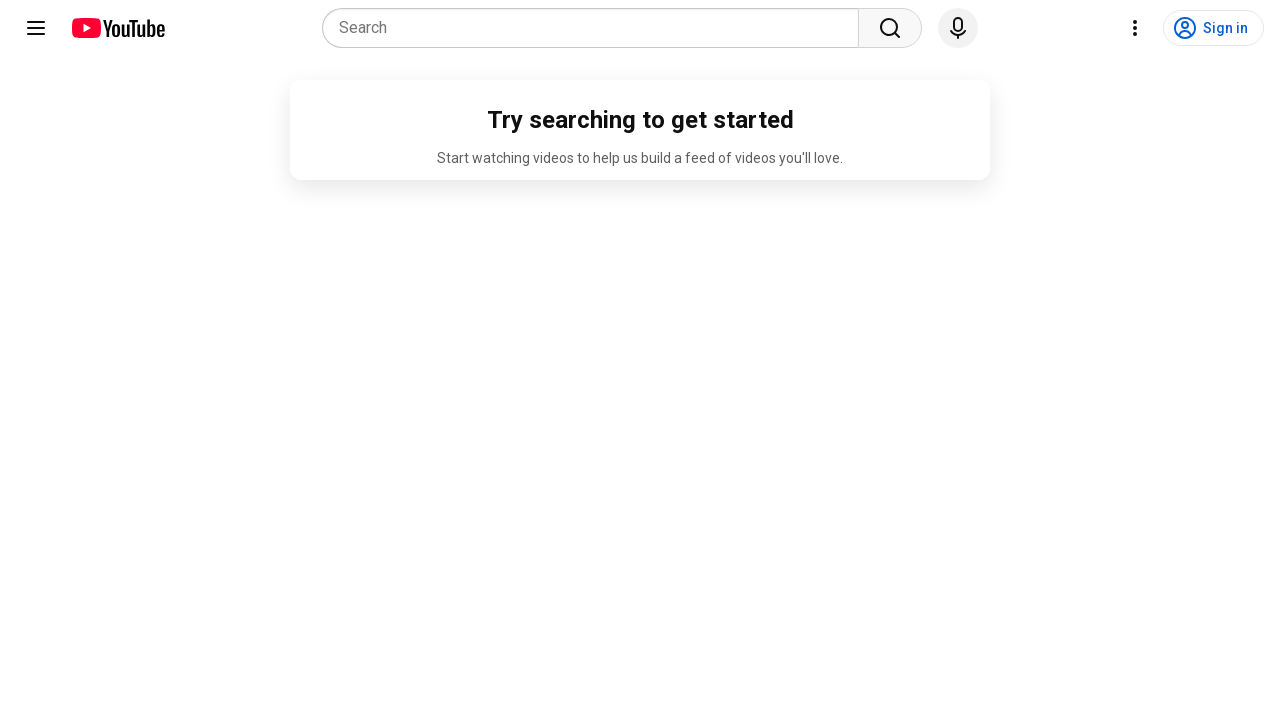

Waited 1 second for content to load
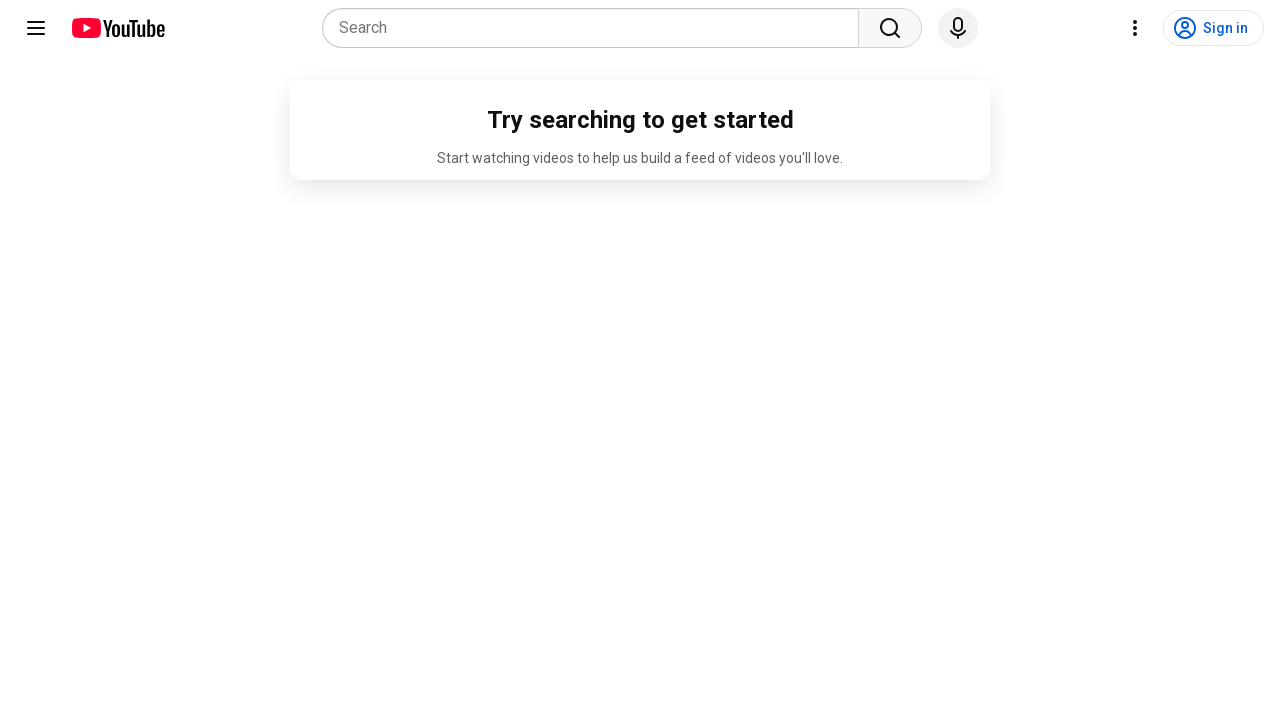

Pressed Page Down a third time to scroll further
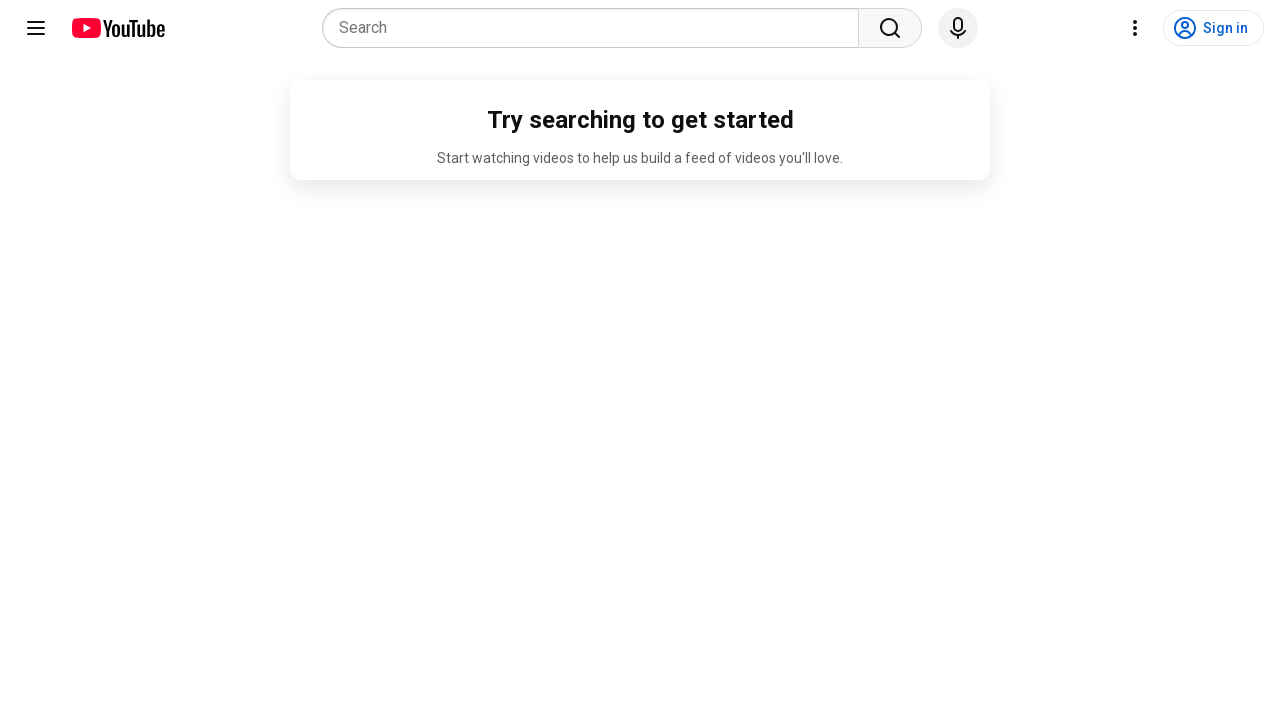

Maximized browser window to 1920x1080 resolution
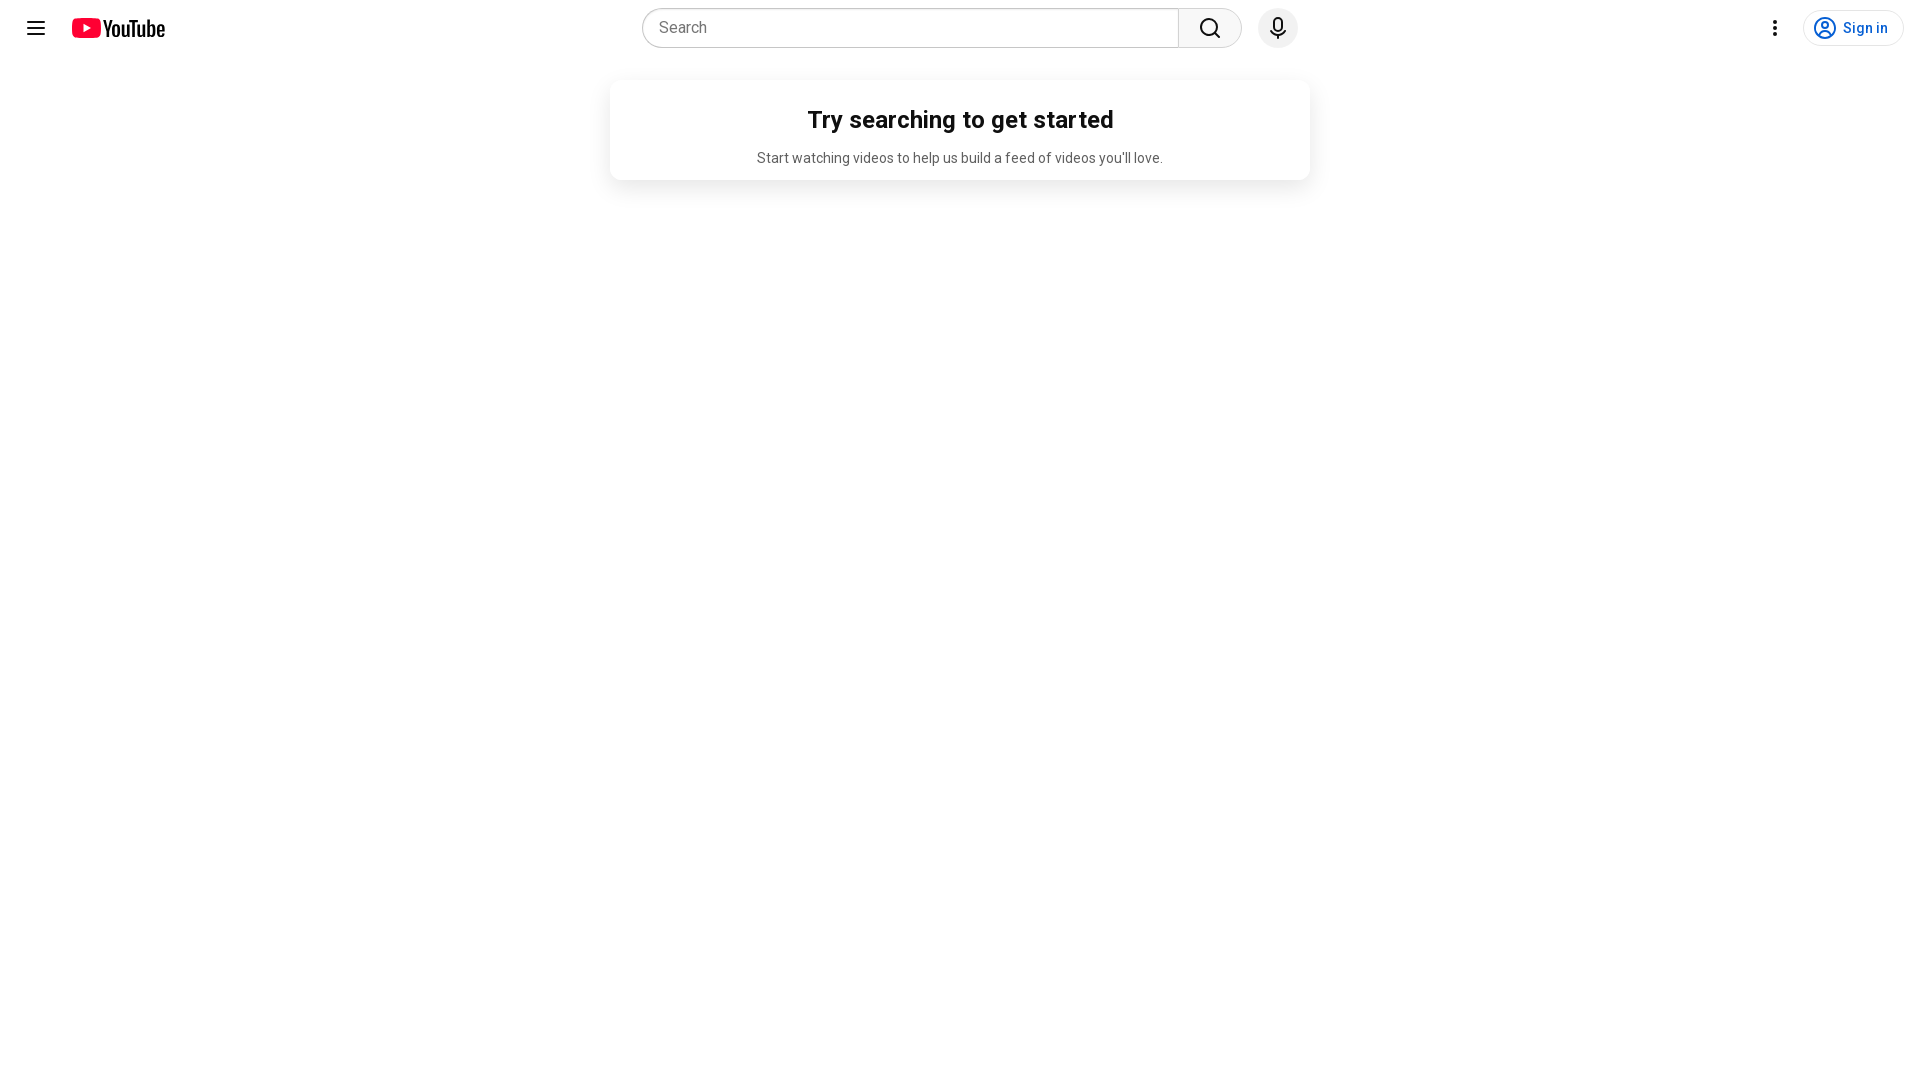

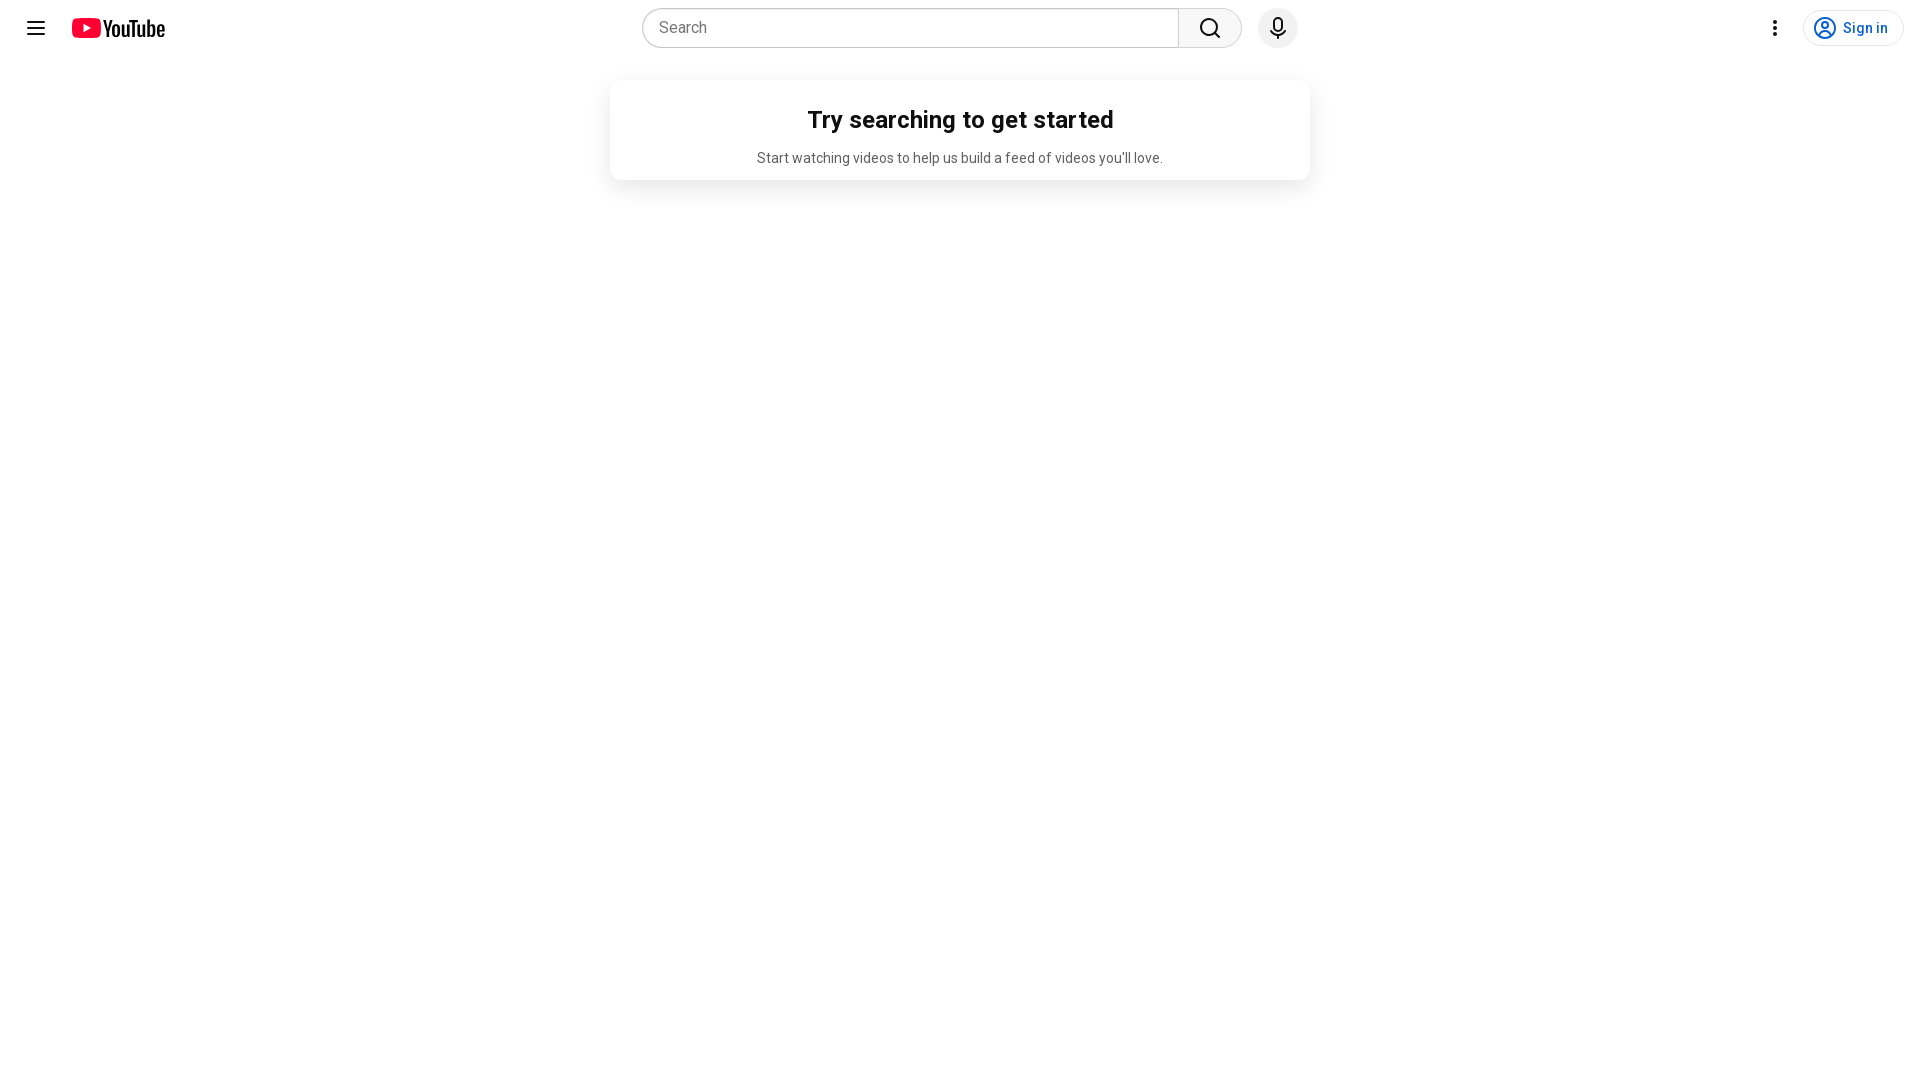